Tests drag and drop functionality by dragging an element onto a target drop zone

Starting URL: https://jqueryui.com/droppable/

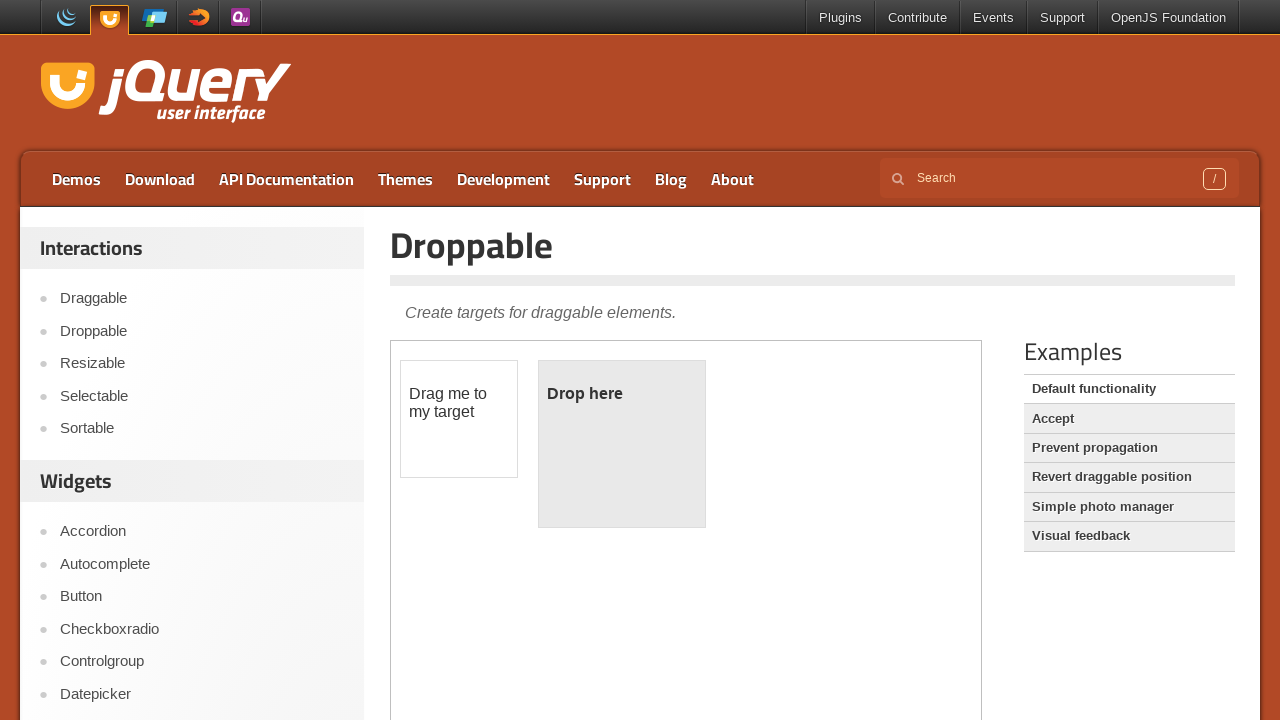

Located the demo frame containing drag and drop elements
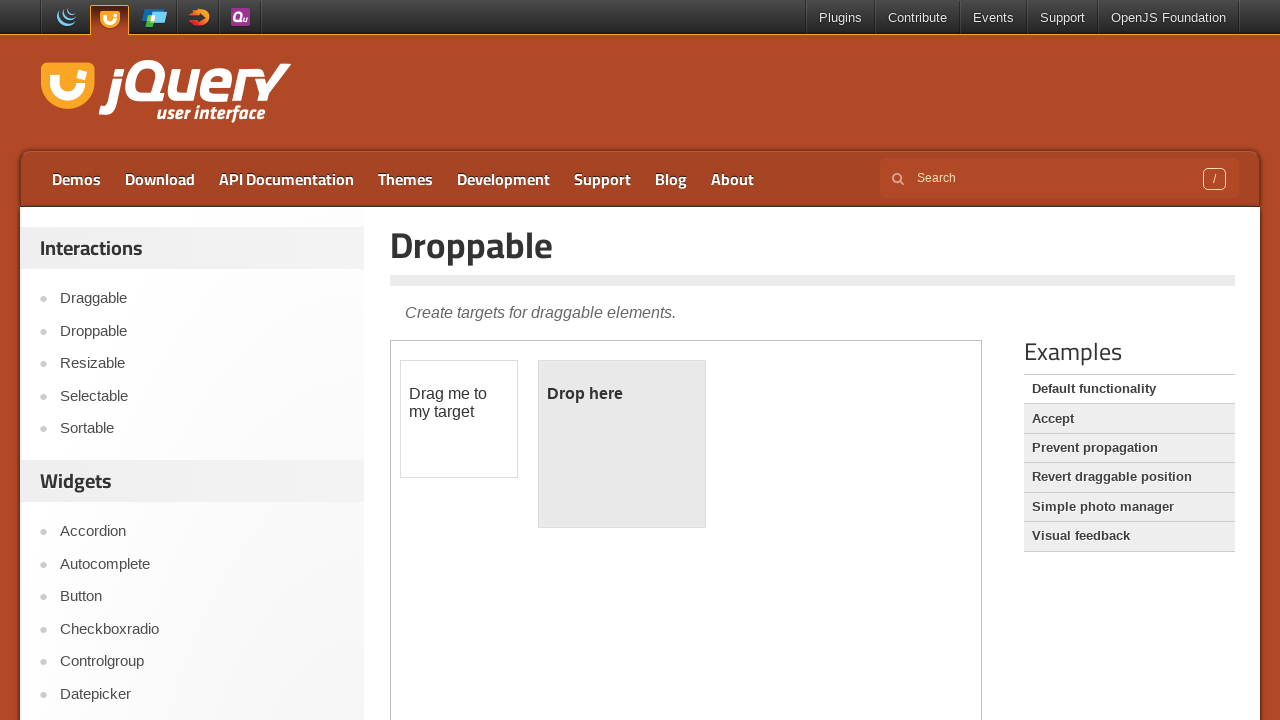

Located the draggable element
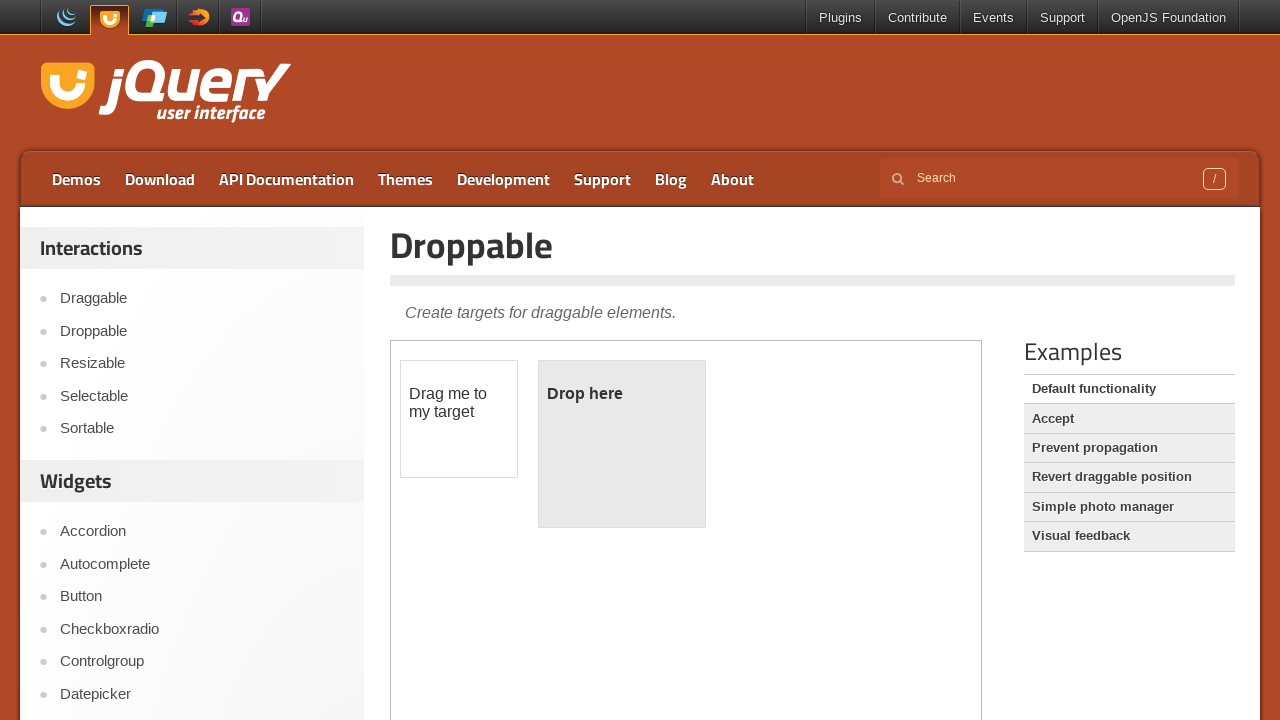

Located the drop target element
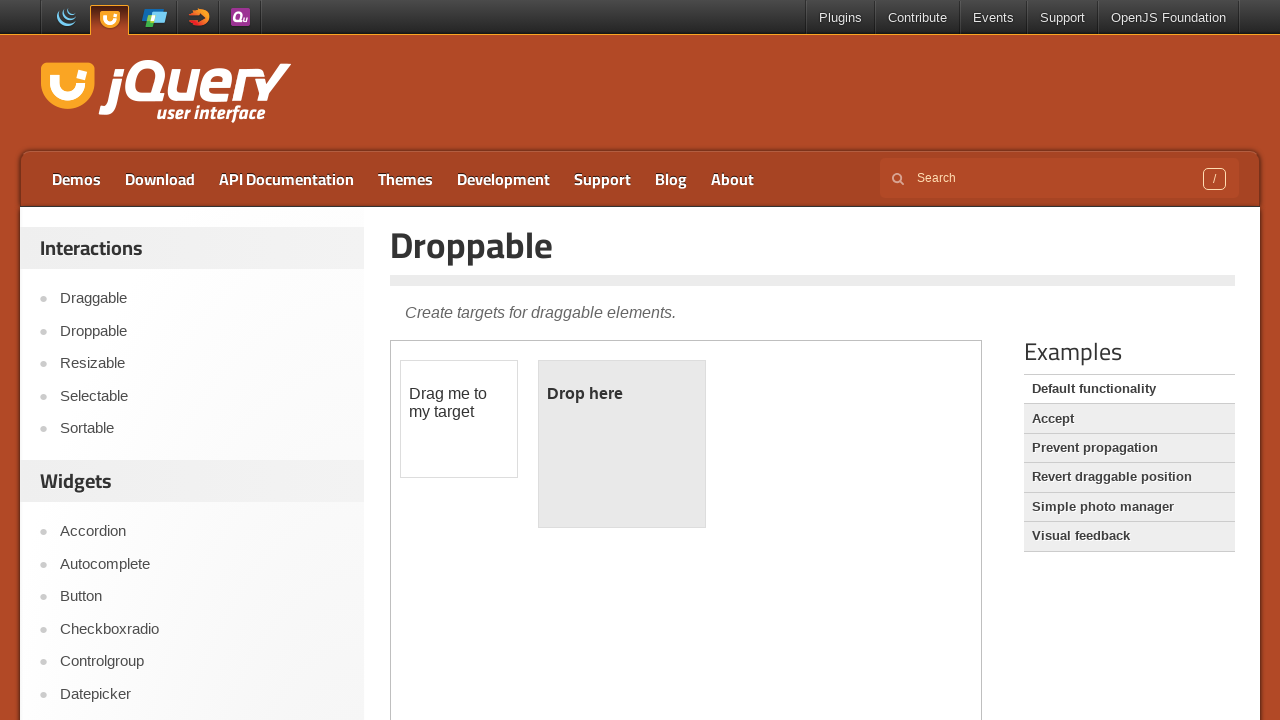

Dragged the draggable element onto the drop target at (622, 444)
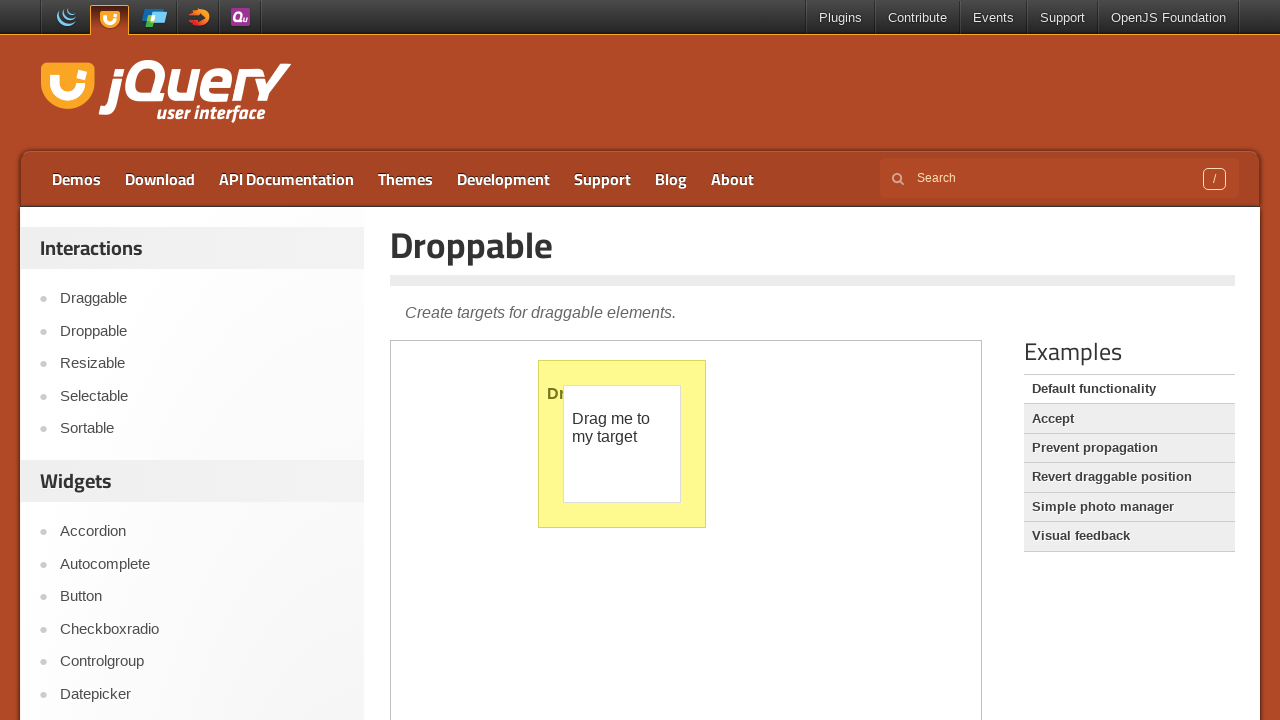

Verified that the drop was successful by confirming the paragraph element appeared in the drop zone
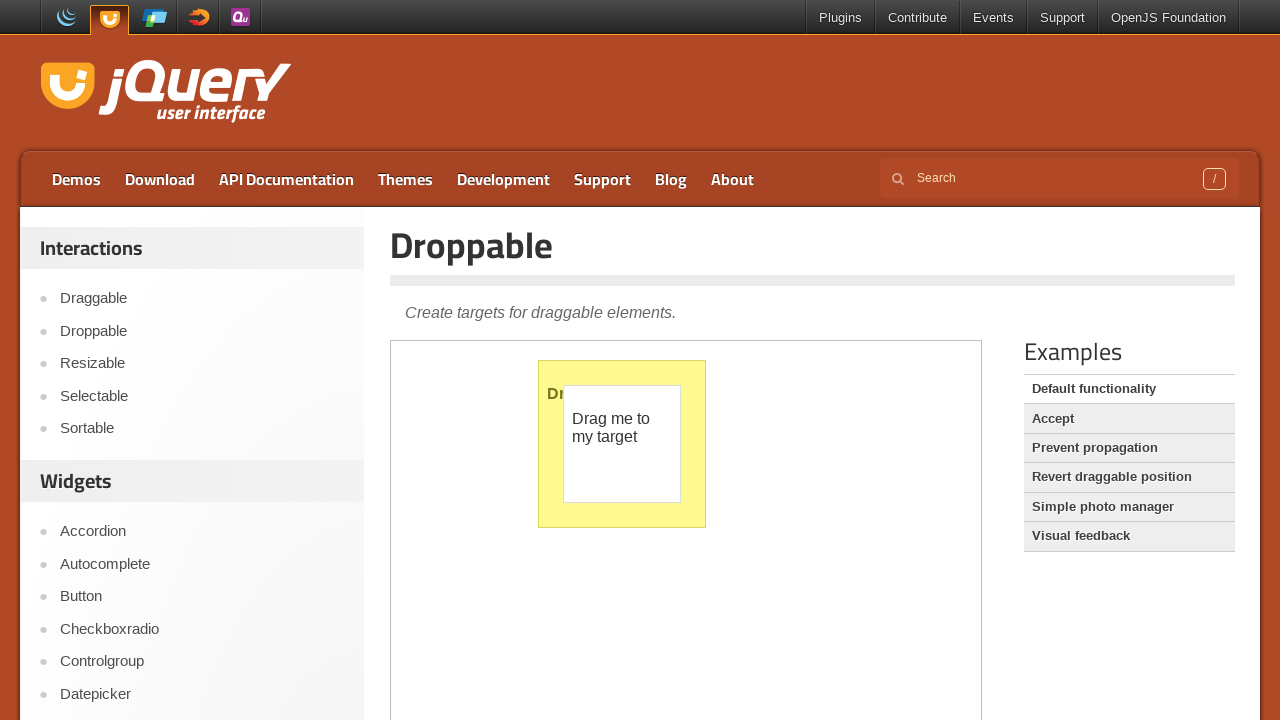

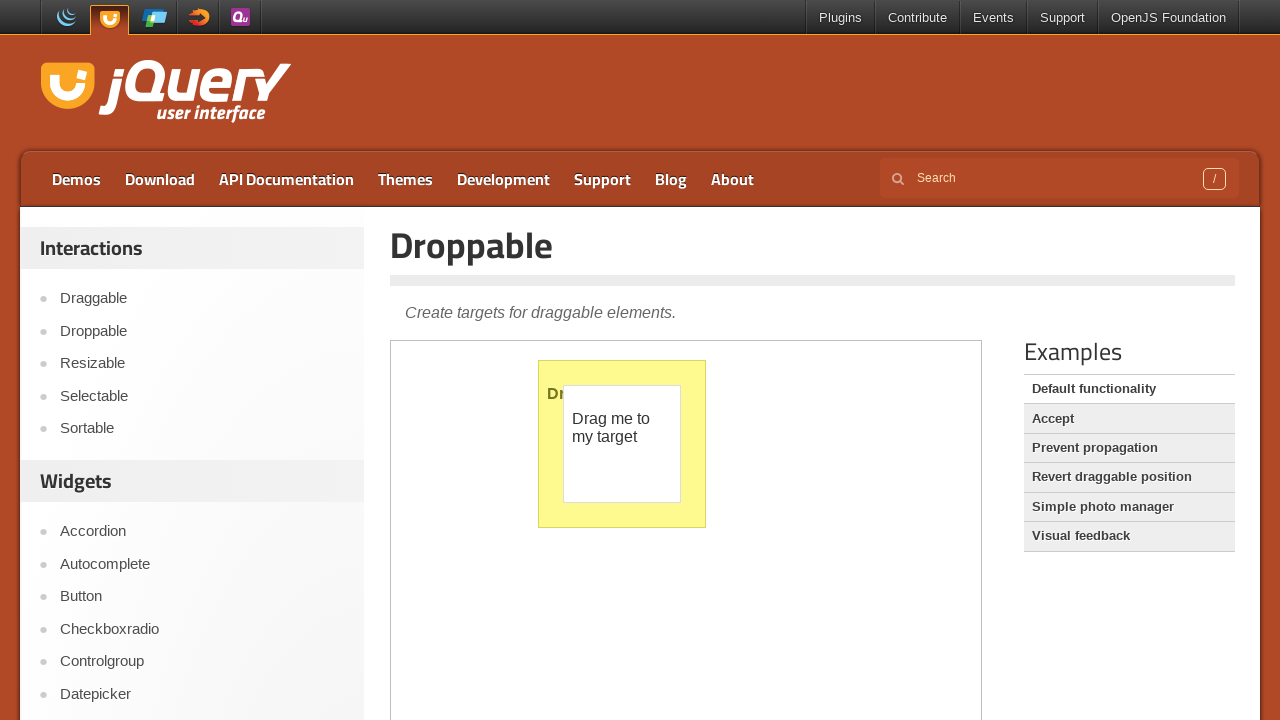